Tests that the todo counter displays the correct number of items as todos are added

Starting URL: https://demo.playwright.dev/todomvc

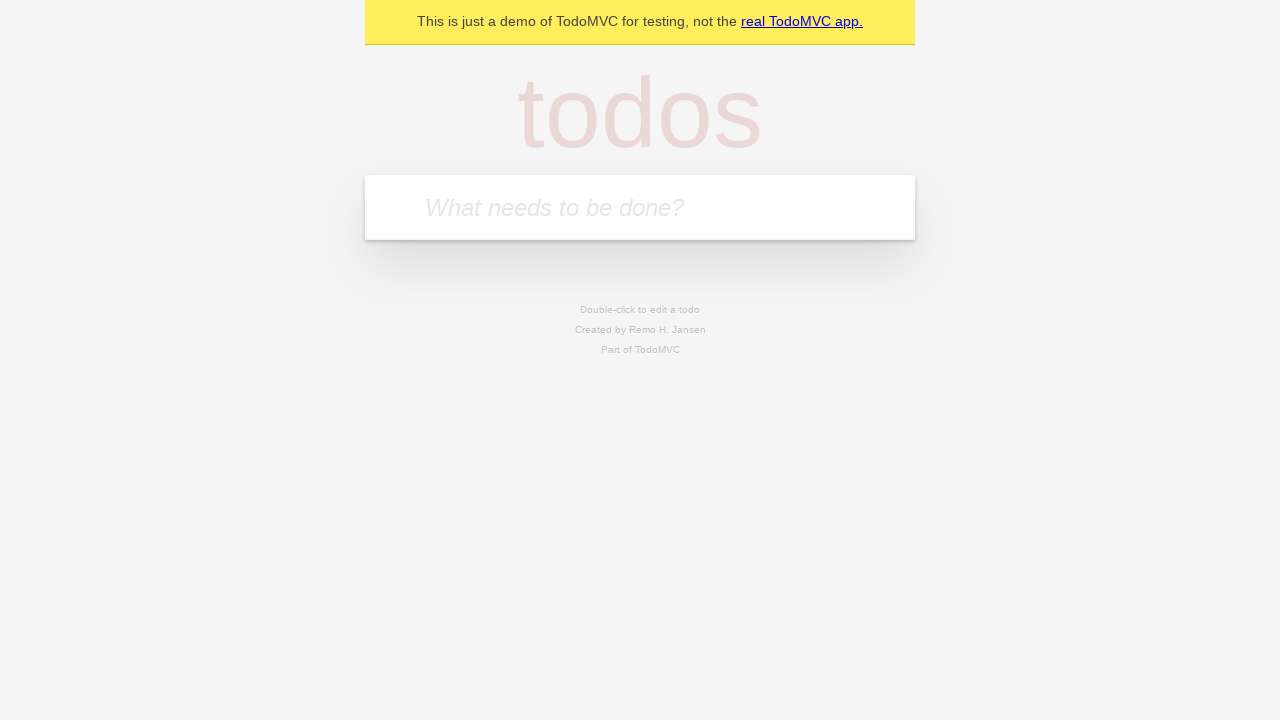

Located the new todo input field
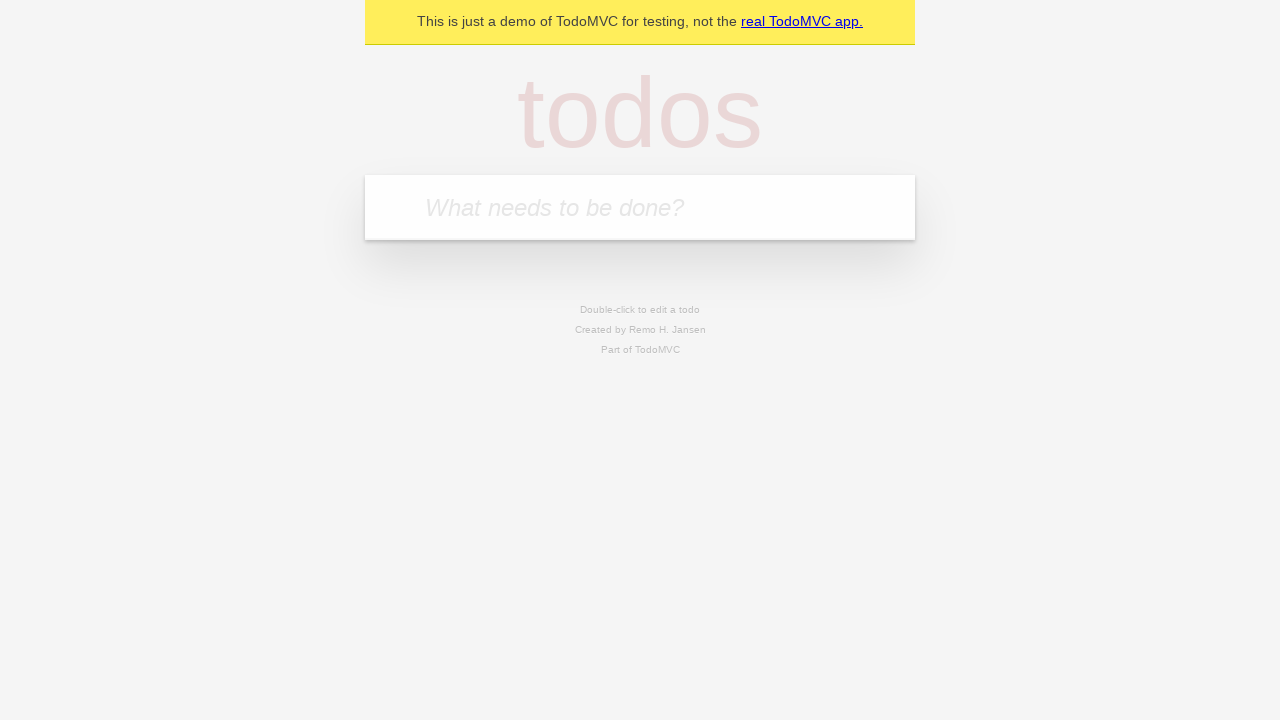

Filled todo input with 'buy some cheese' on internal:attr=[placeholder="What needs to be done?"i]
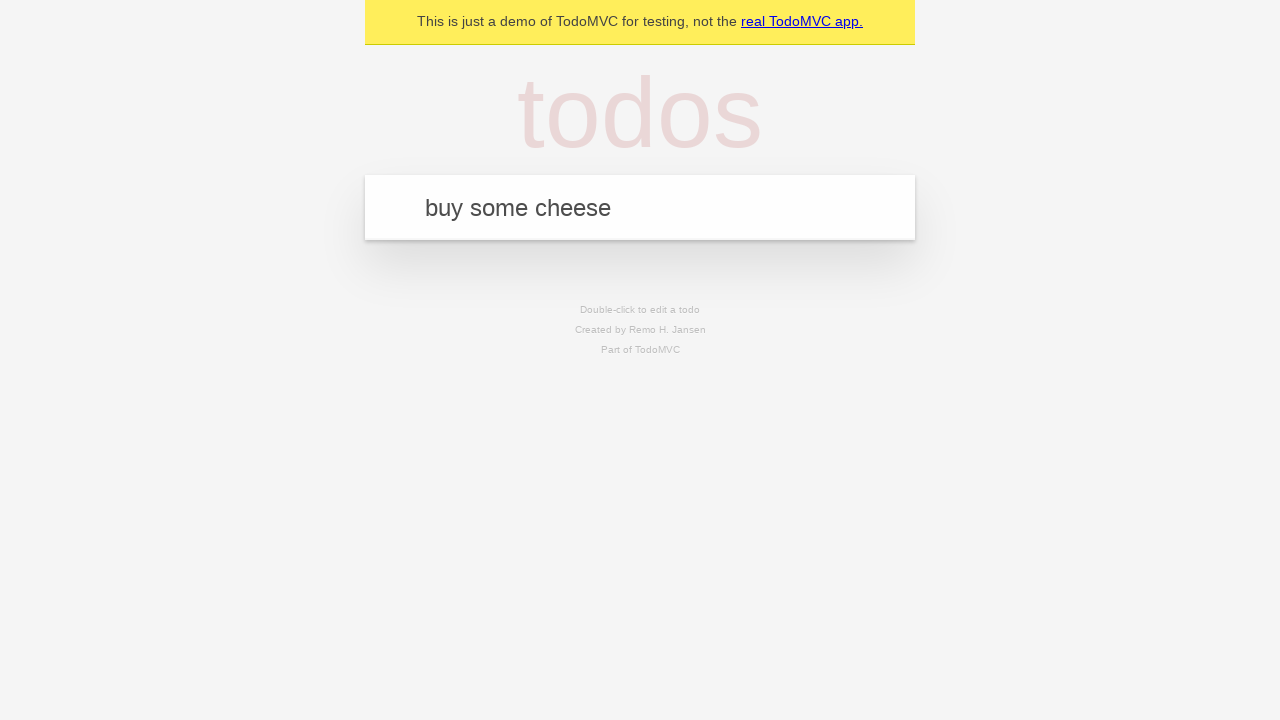

Pressed Enter to add first todo item on internal:attr=[placeholder="What needs to be done?"i]
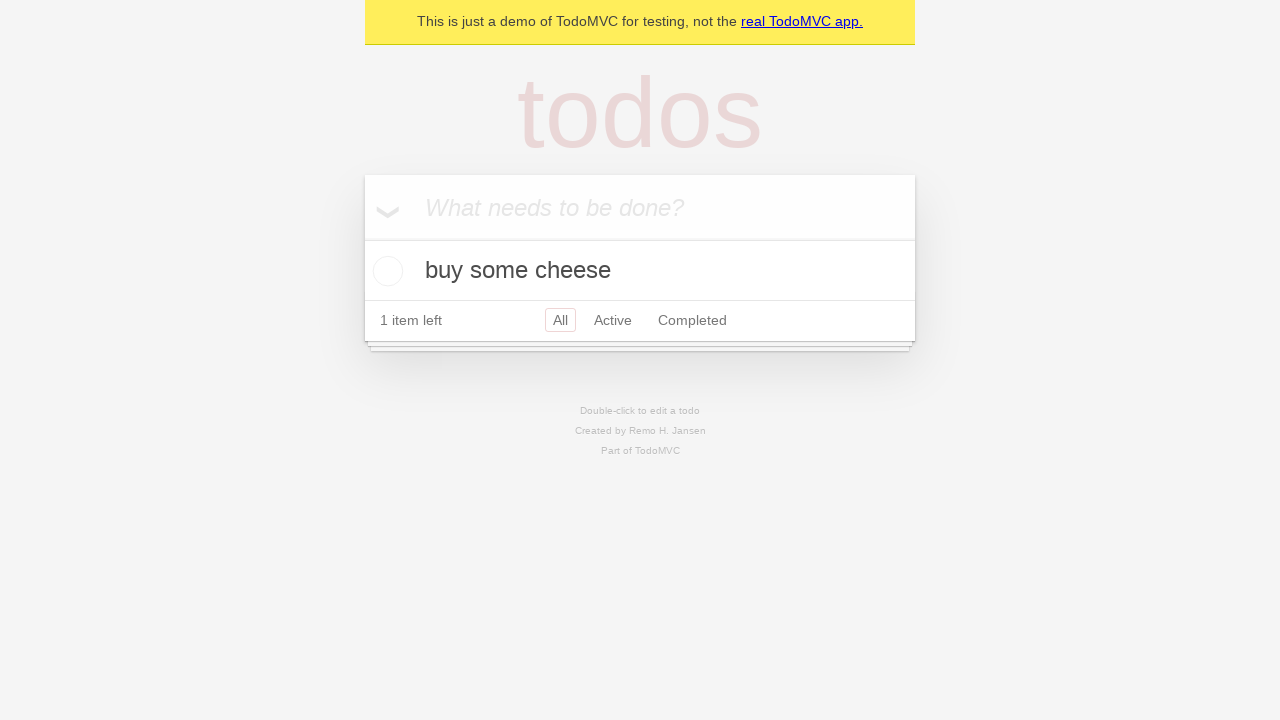

Todo counter element appeared
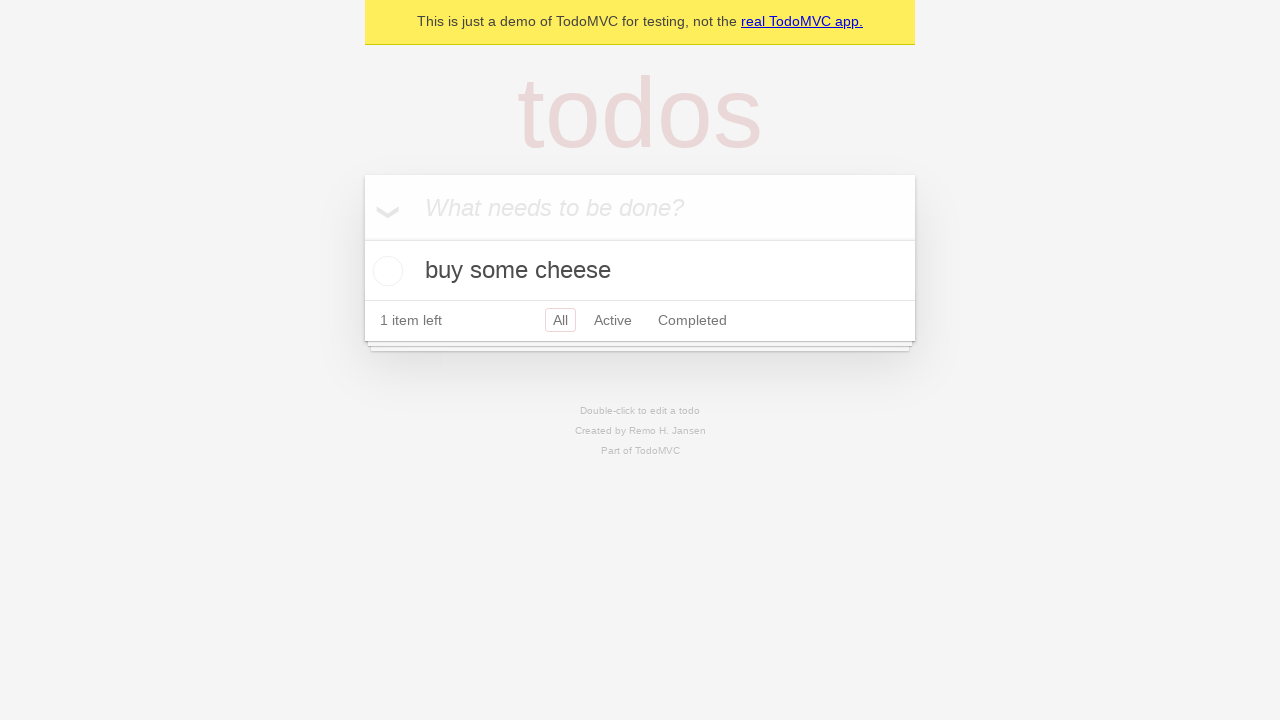

Filled todo input with 'feed the cat' on internal:attr=[placeholder="What needs to be done?"i]
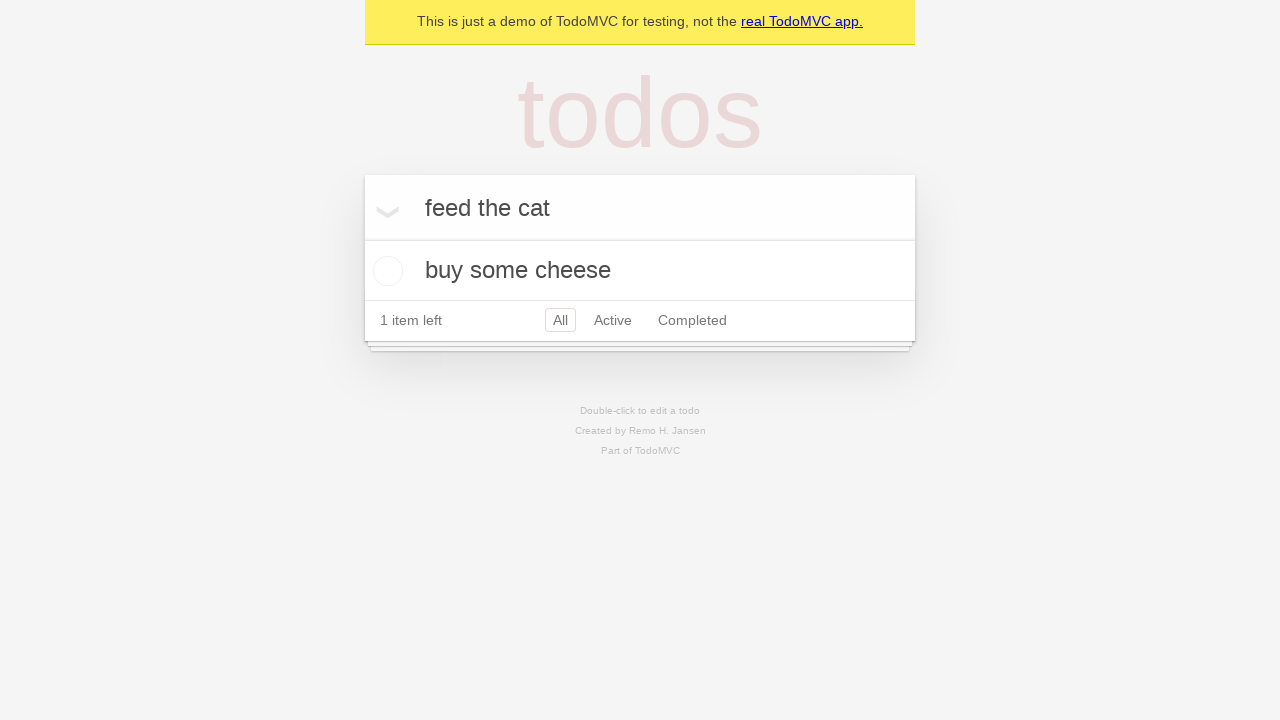

Pressed Enter to add second todo item on internal:attr=[placeholder="What needs to be done?"i]
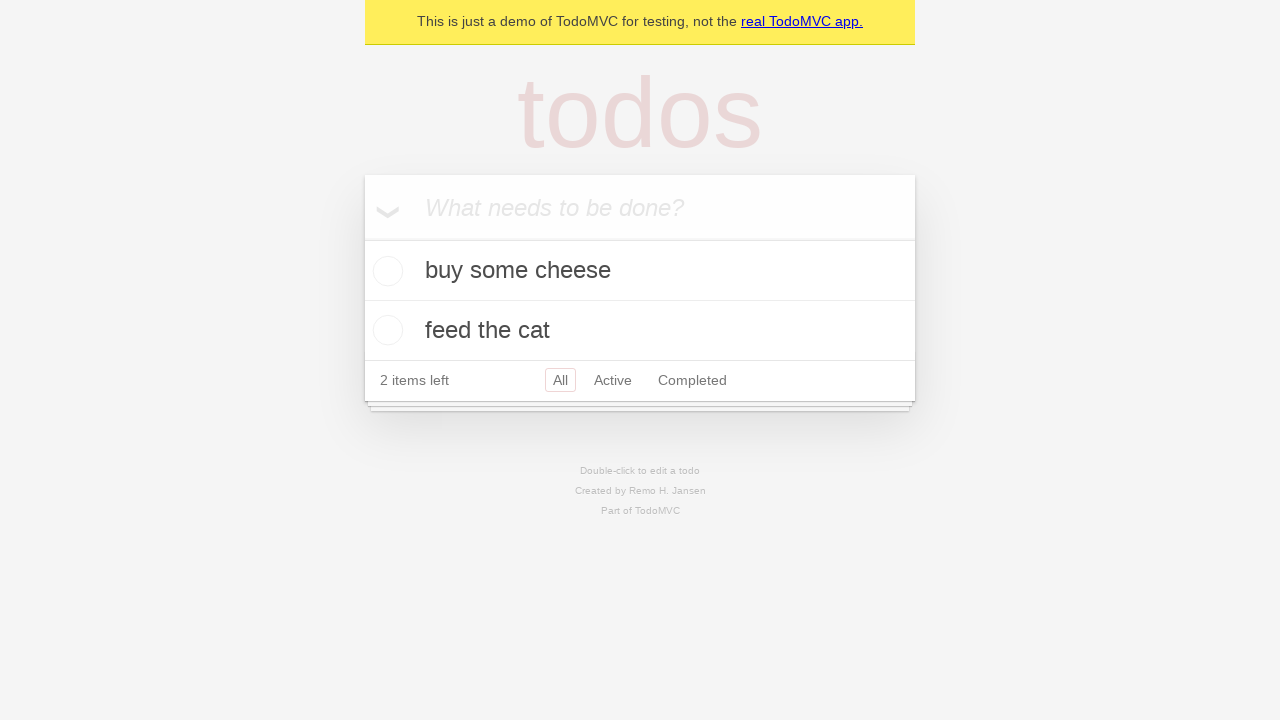

Todo counter updated to show 2 items
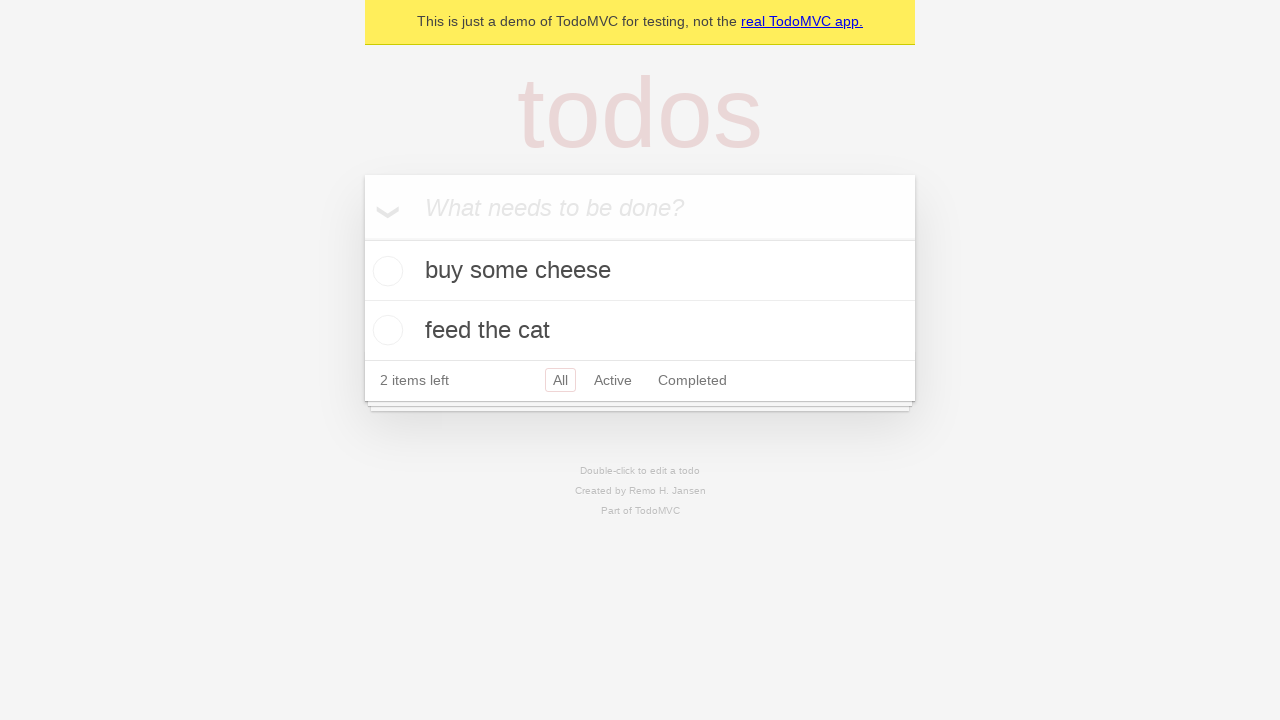

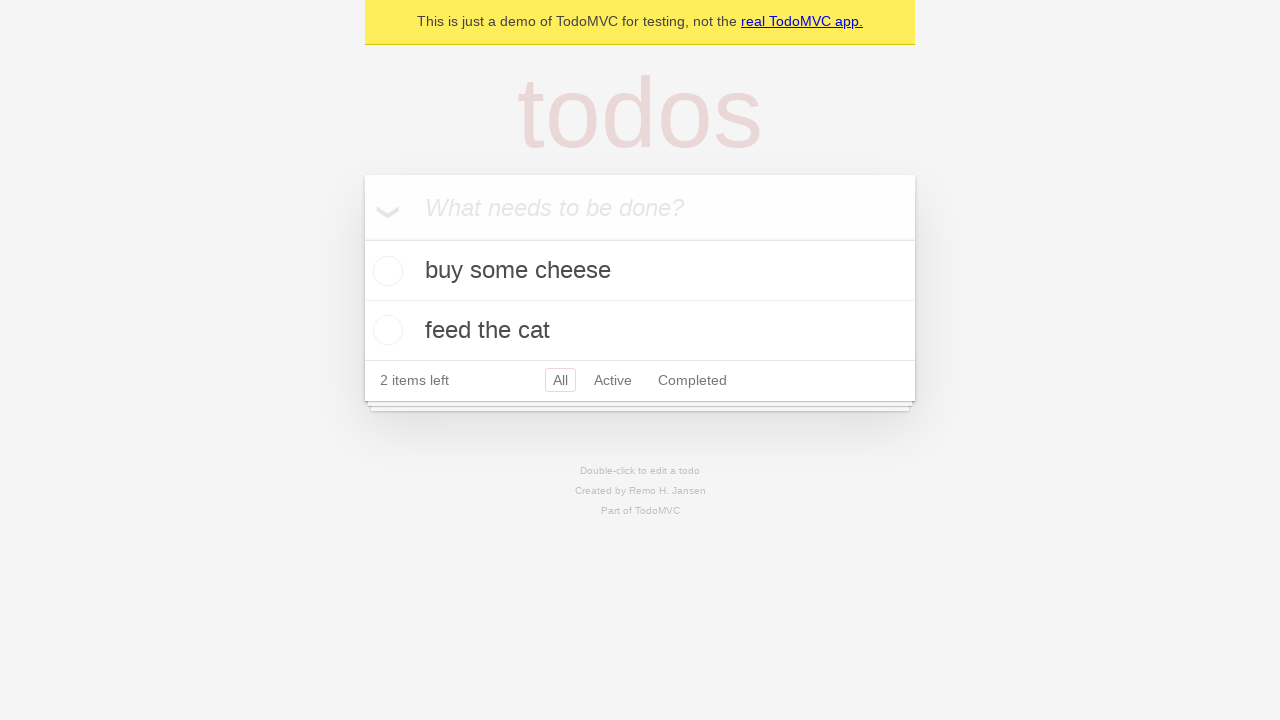